Tests select dropdown functionality by selecting an option by value

Starting URL: https://rahulshettyacademy.com/AutomationPractice/

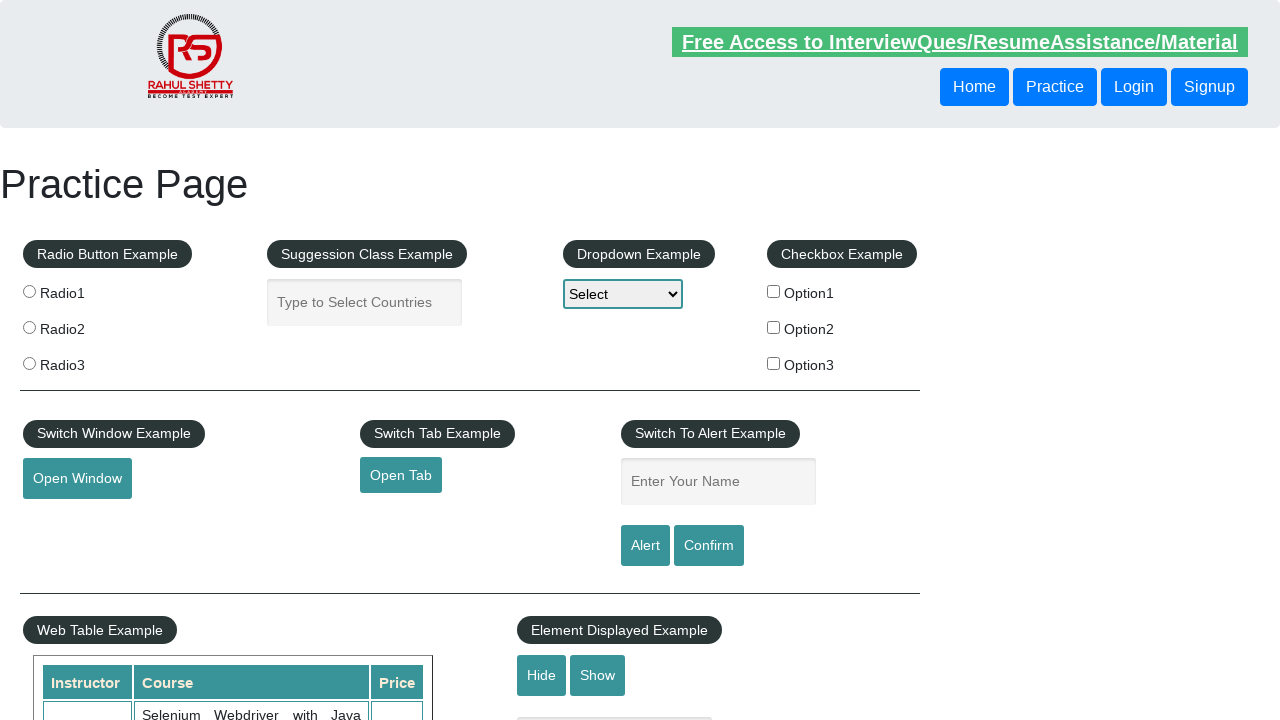

Navigated to AutomationPractice page
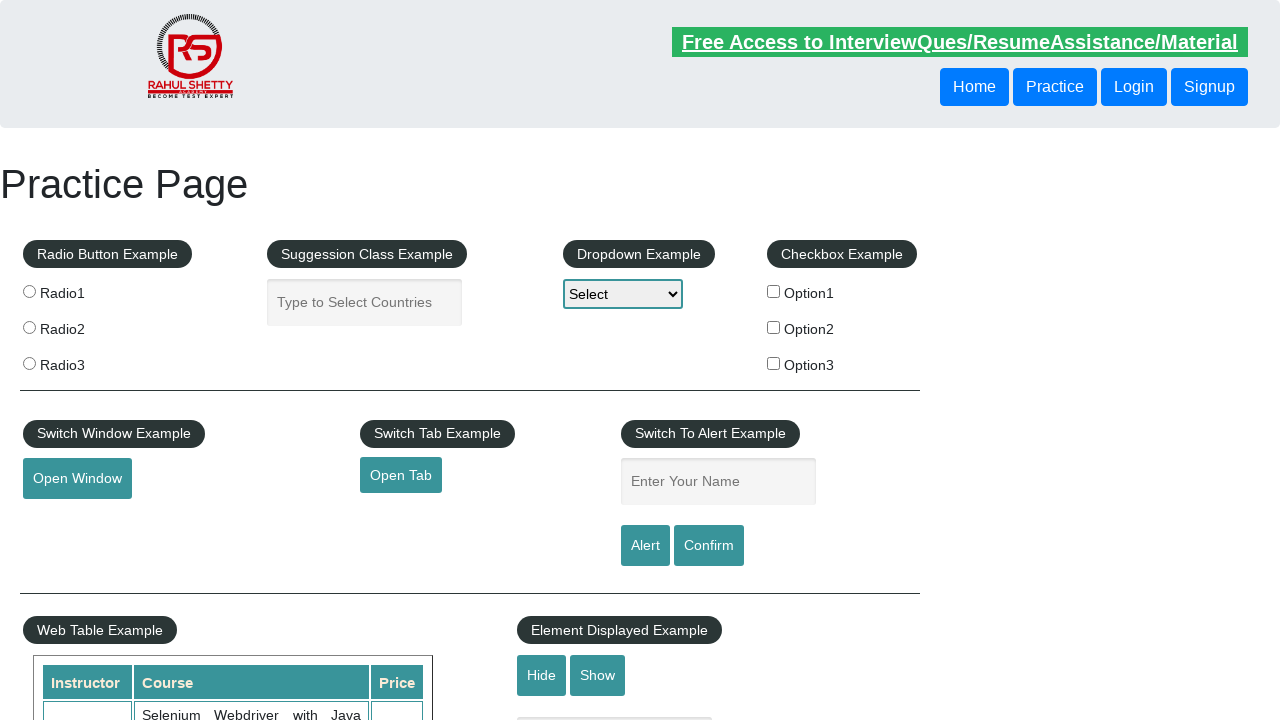

Selected 'option2' from dropdown by value on select[id*='class']
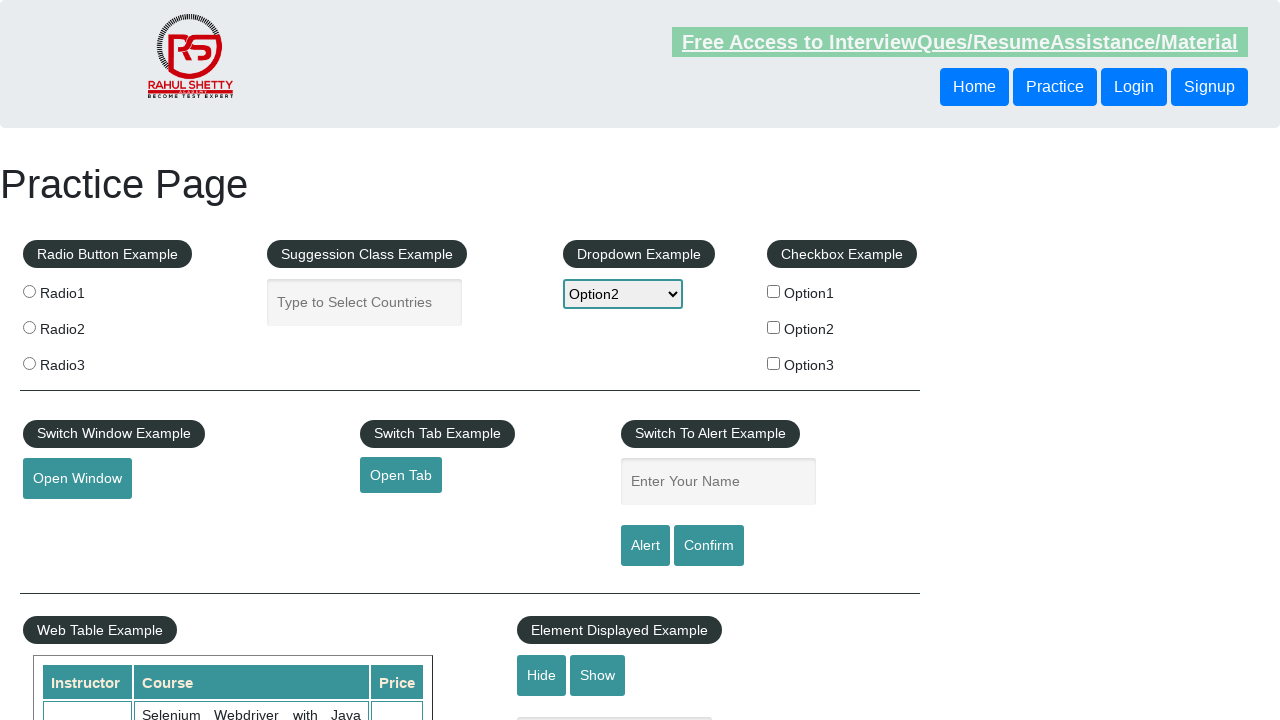

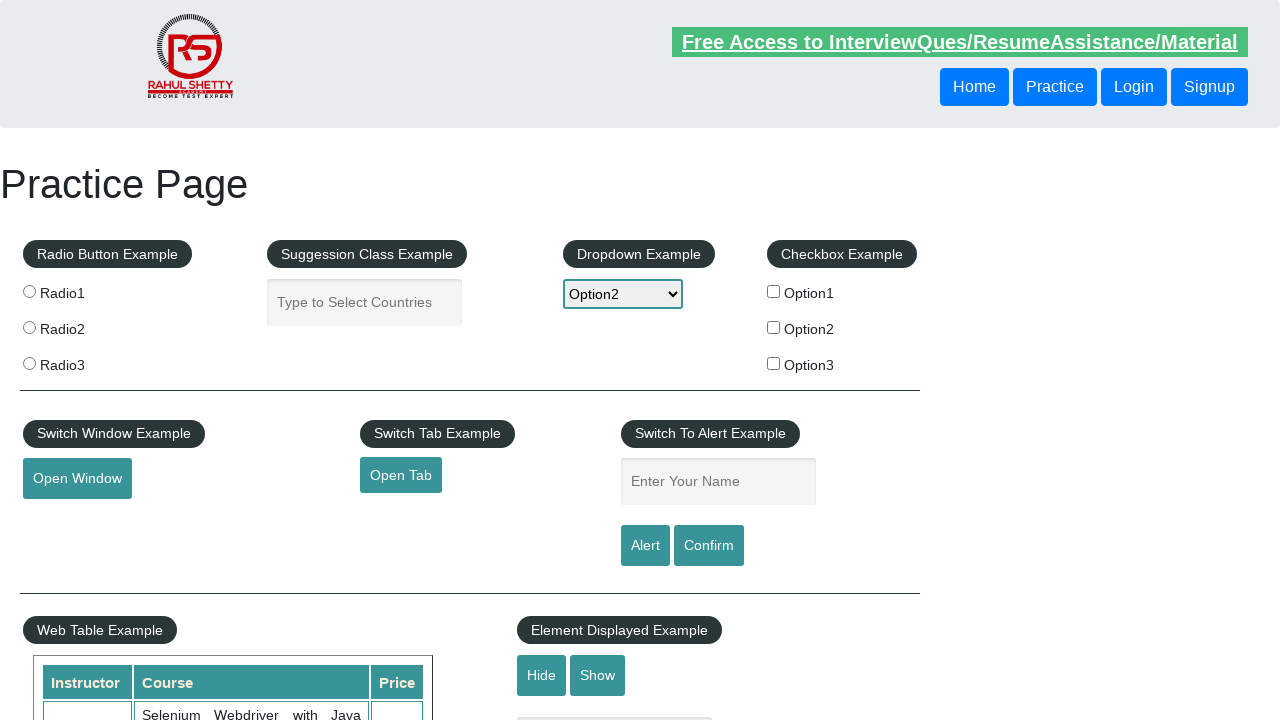